Tests a signup form by filling in first name, last name, and email fields, then submitting the form.

Starting URL: http://secure-retreat-92358.herokuapp.com/

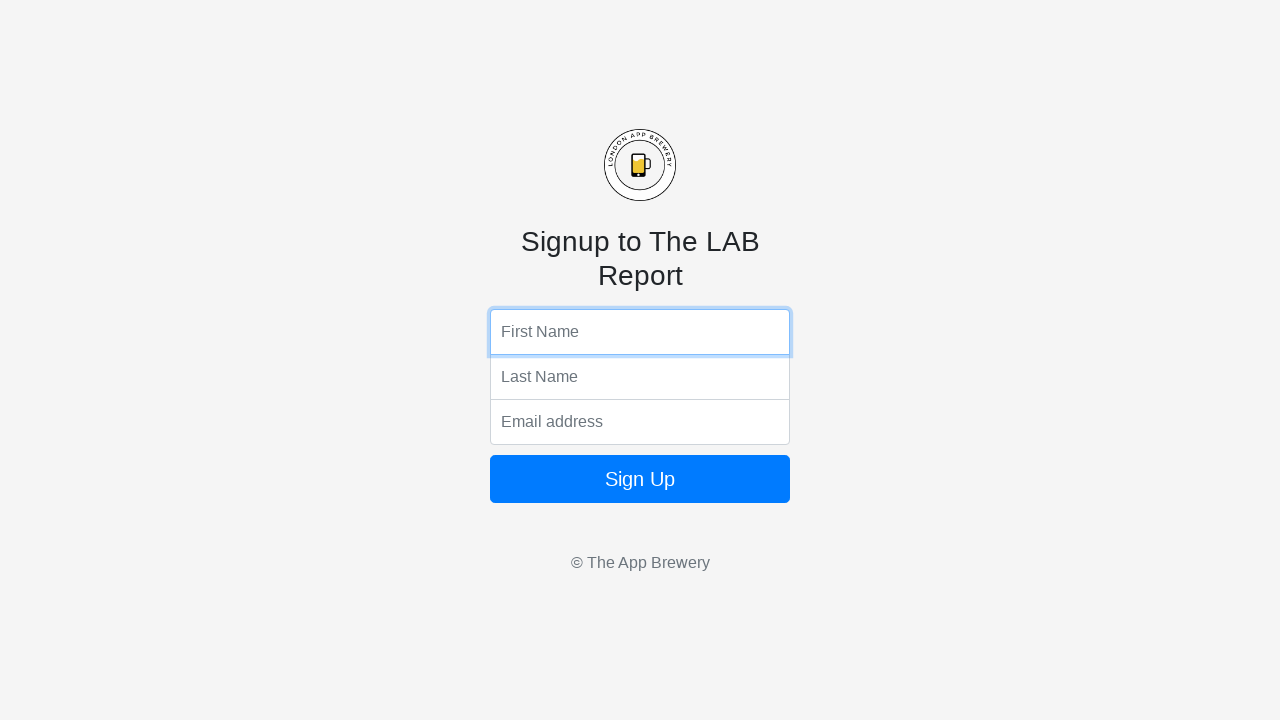

Form loaded - first name field is visible
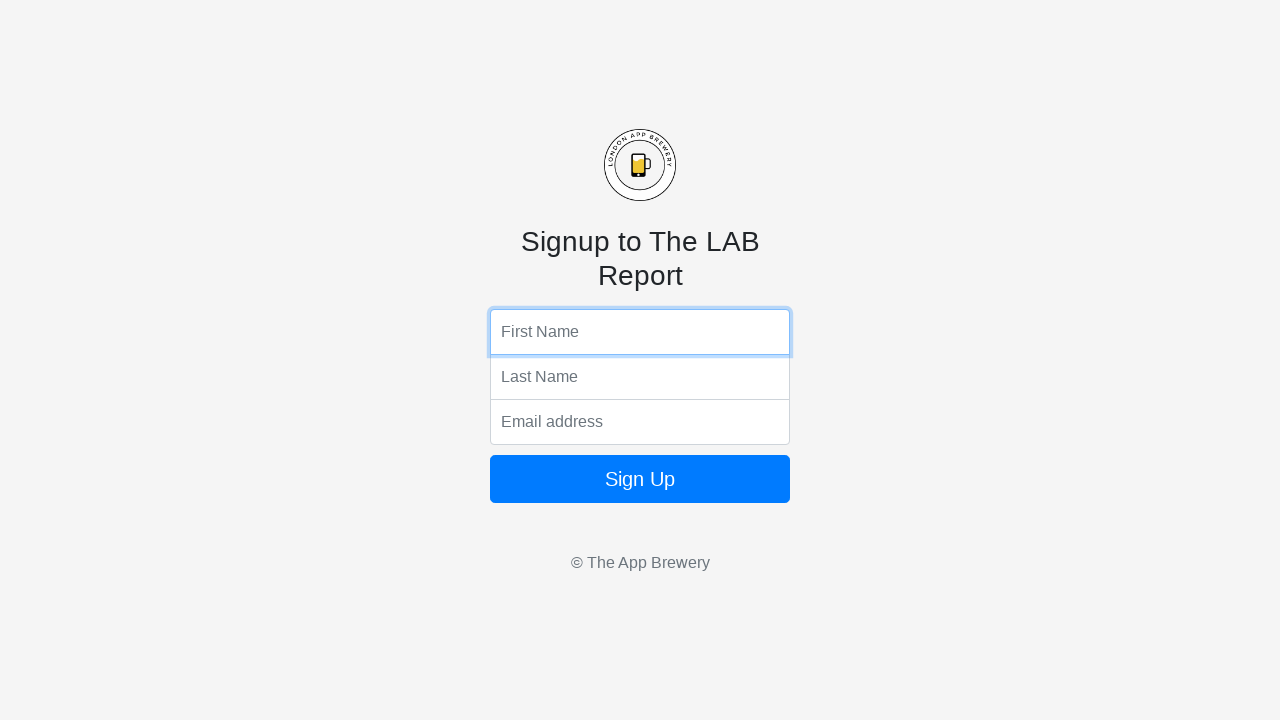

Filled first name field with 'ani' on input[name='fName']
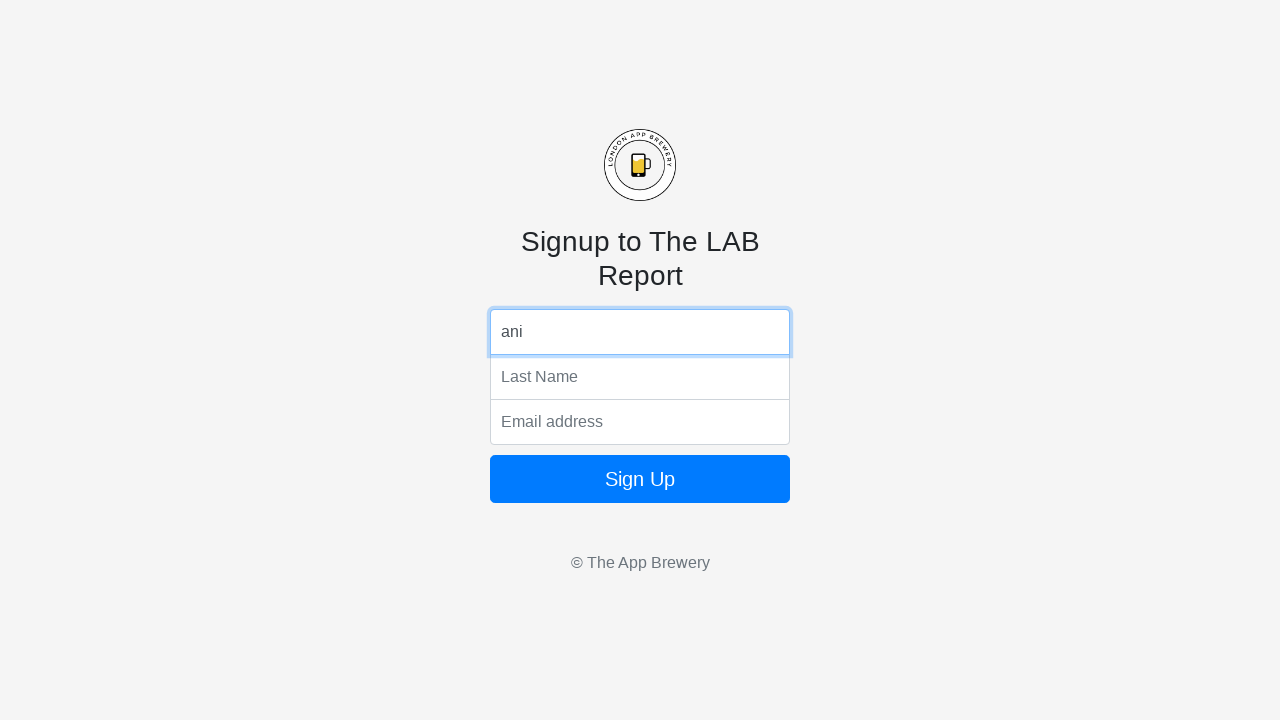

Filled last name field with 'de' on input[name='lName']
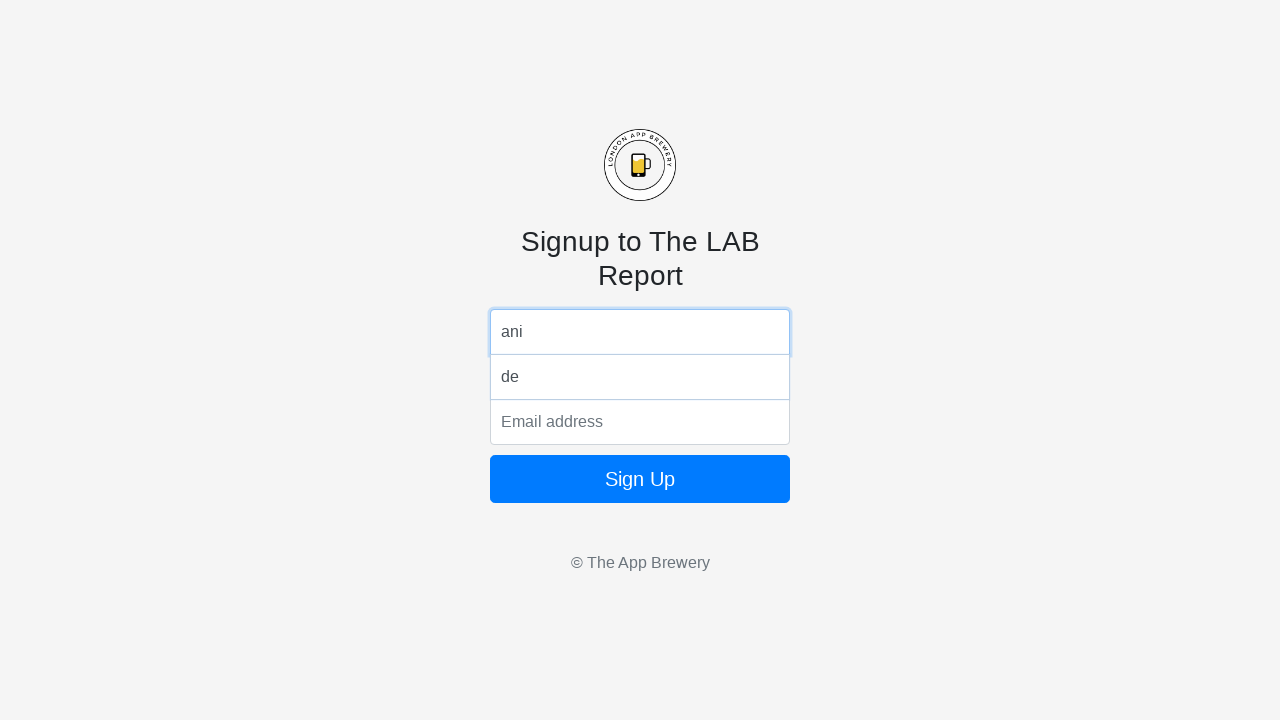

Filled email field with 'testuser_signup@example.com' on input[name='email']
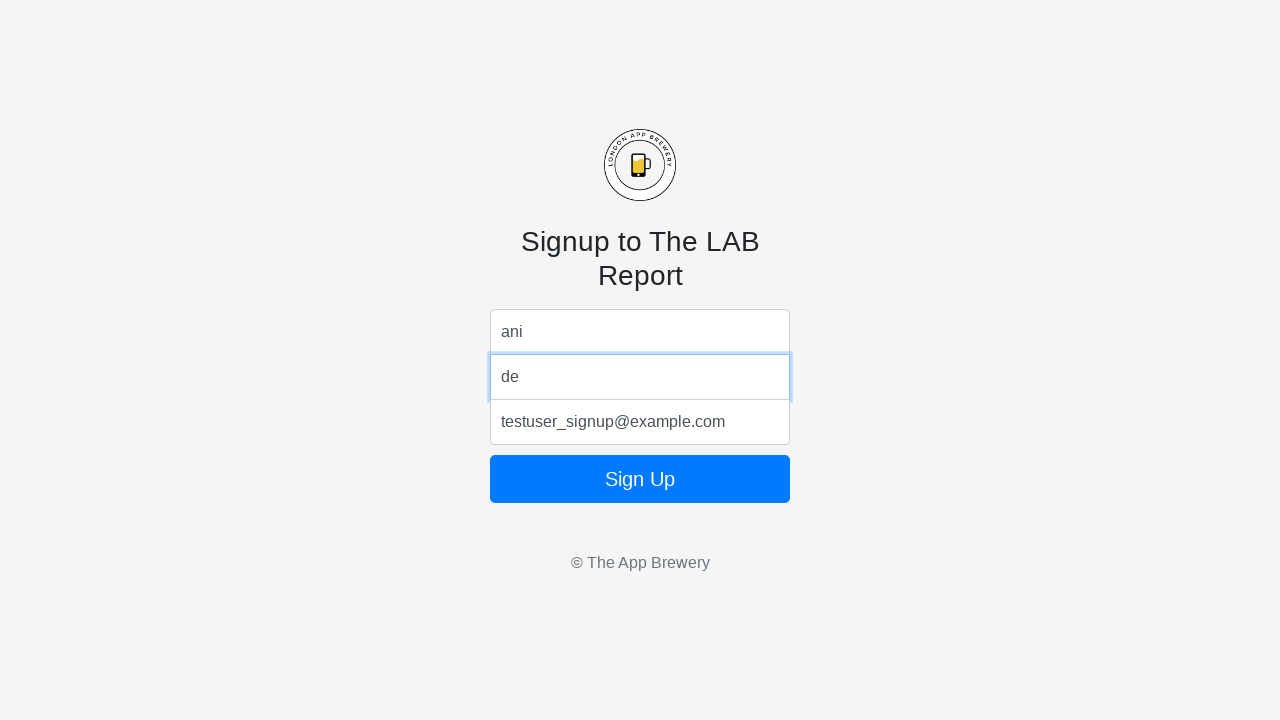

Clicked submit button to submit the signup form at (640, 479) on form button
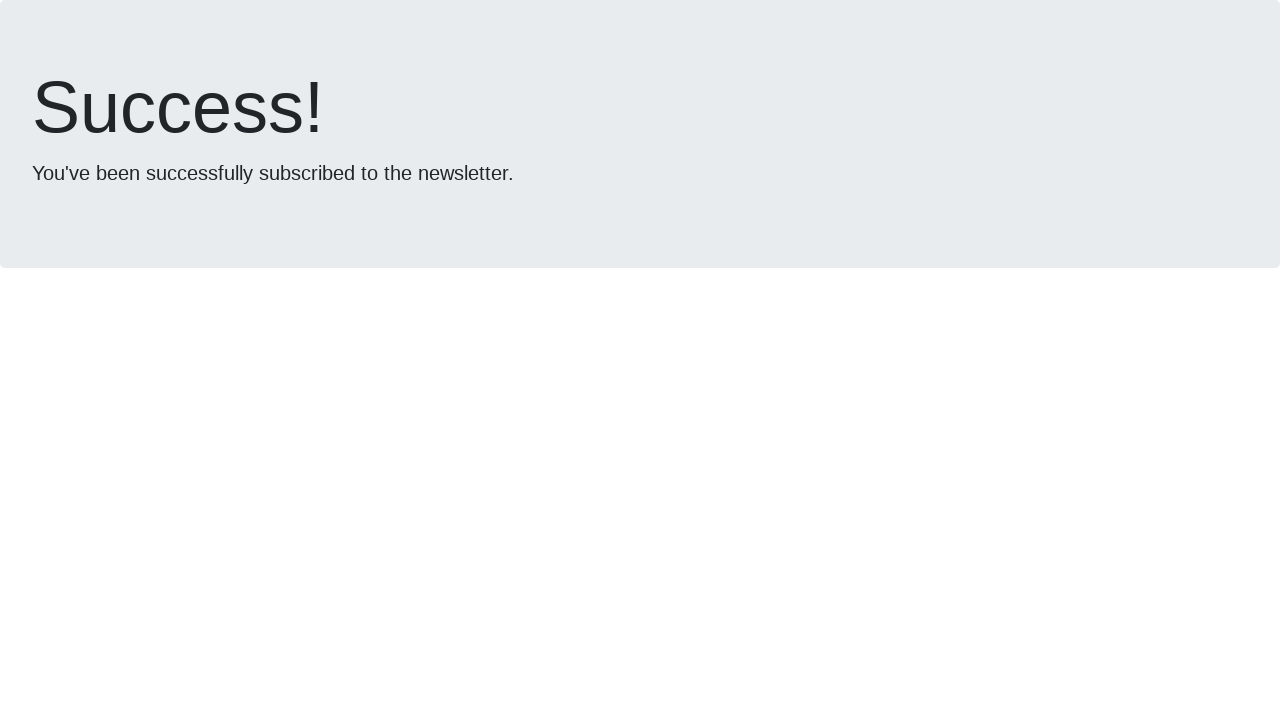

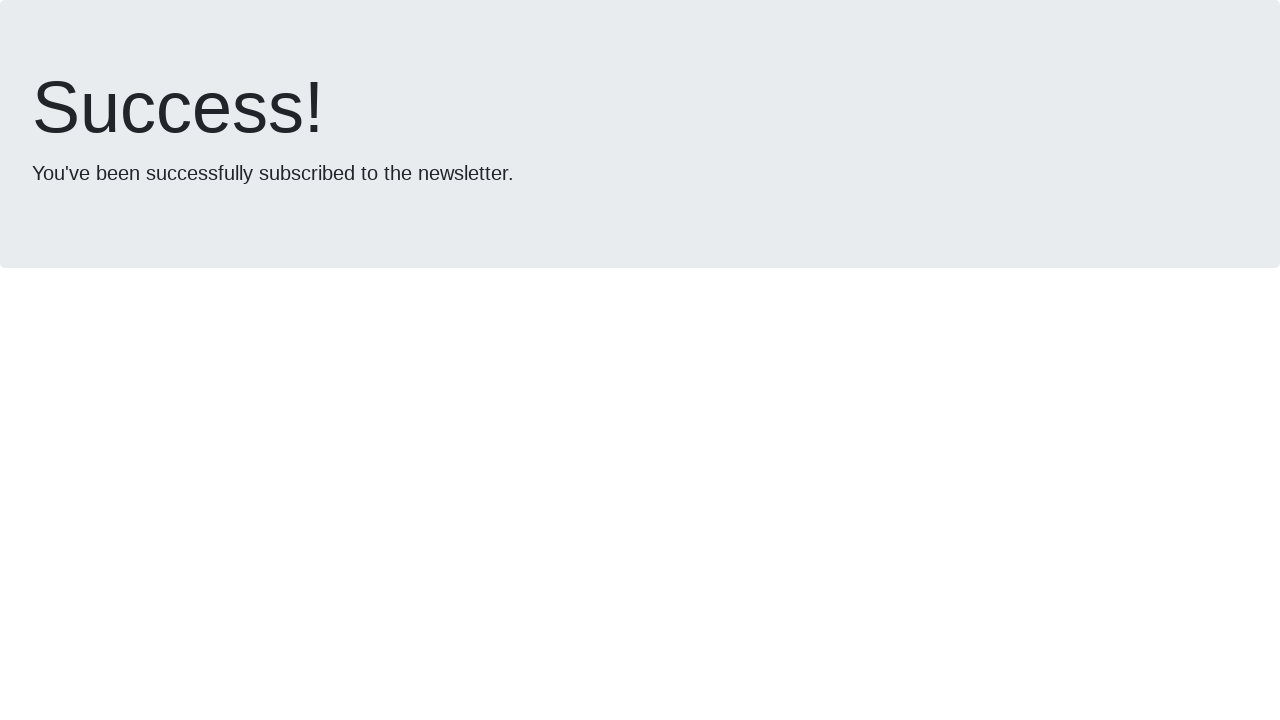